Tests employee lookup functionality by entering employee IDs and verifying employee names are auto-populated

Starting URL: https://danieljairton.github.io/Projetos%20SENAI/Almoxarifado/Almoxarifado-main/index.html

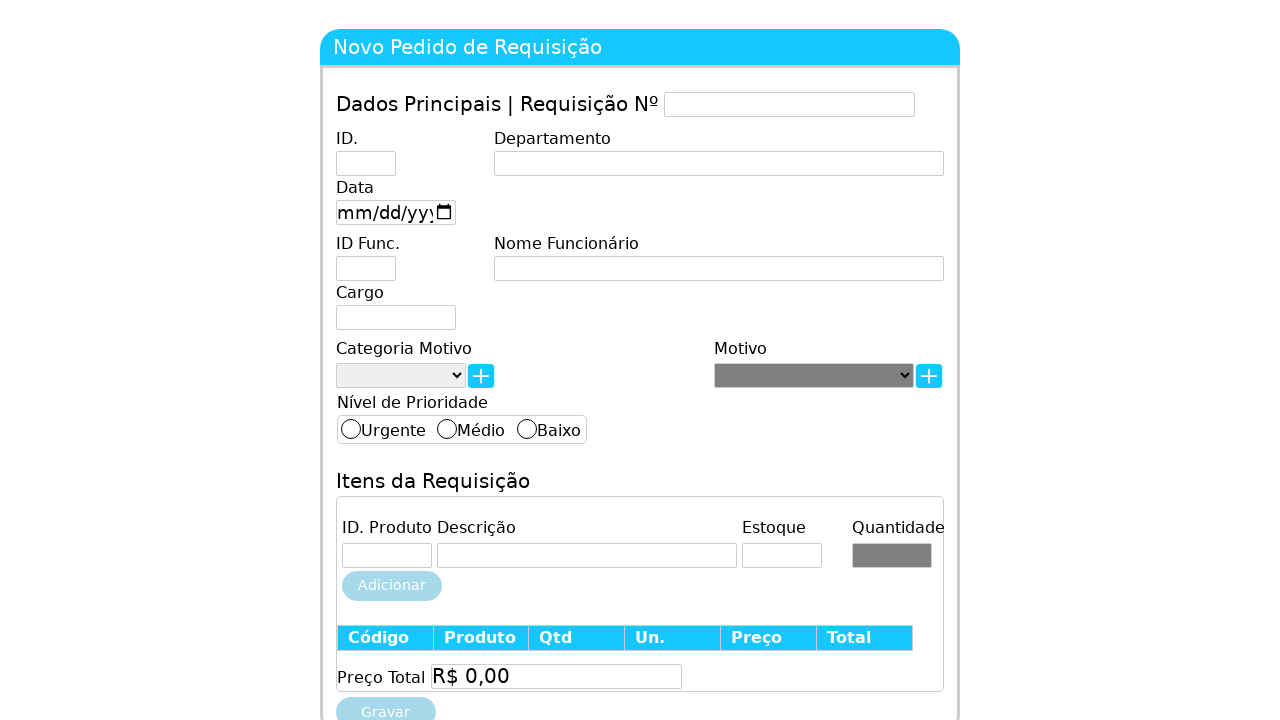

Waited for page to load
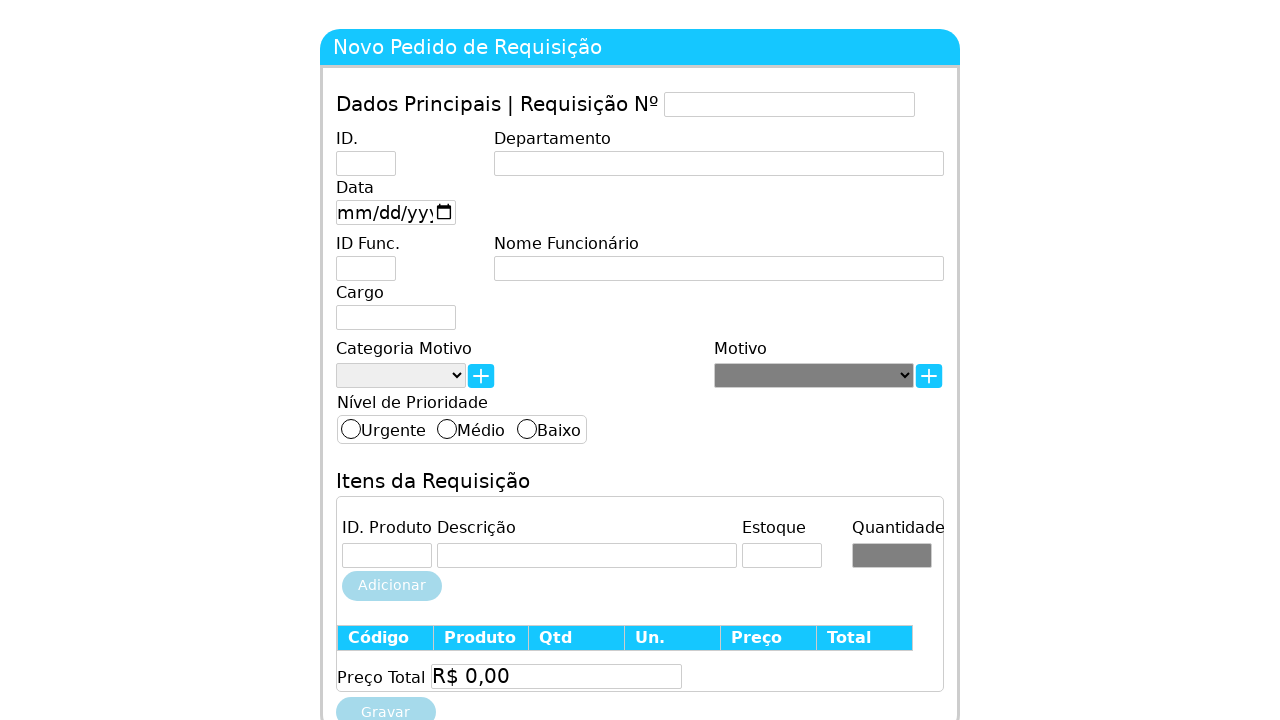

Clicked employee ID field at (366, 268) on #idFuncionario
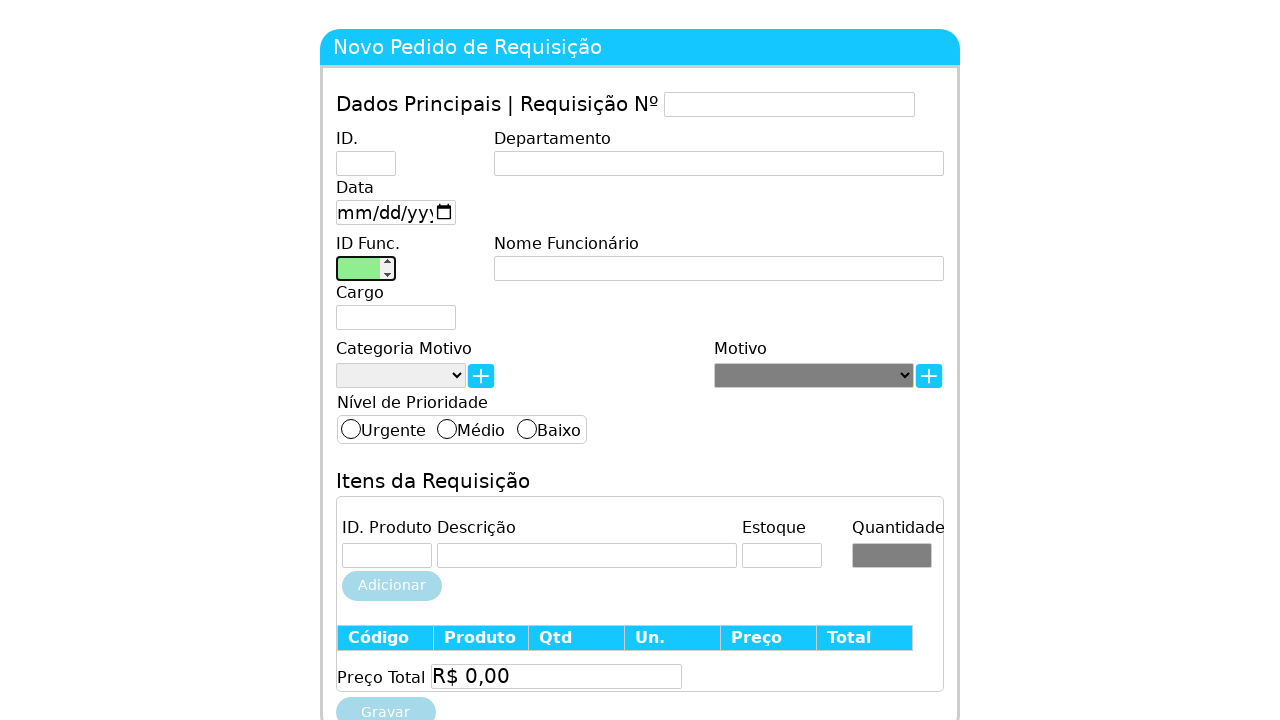

Entered employee ID 1 and verified auto-population on #idFuncionario
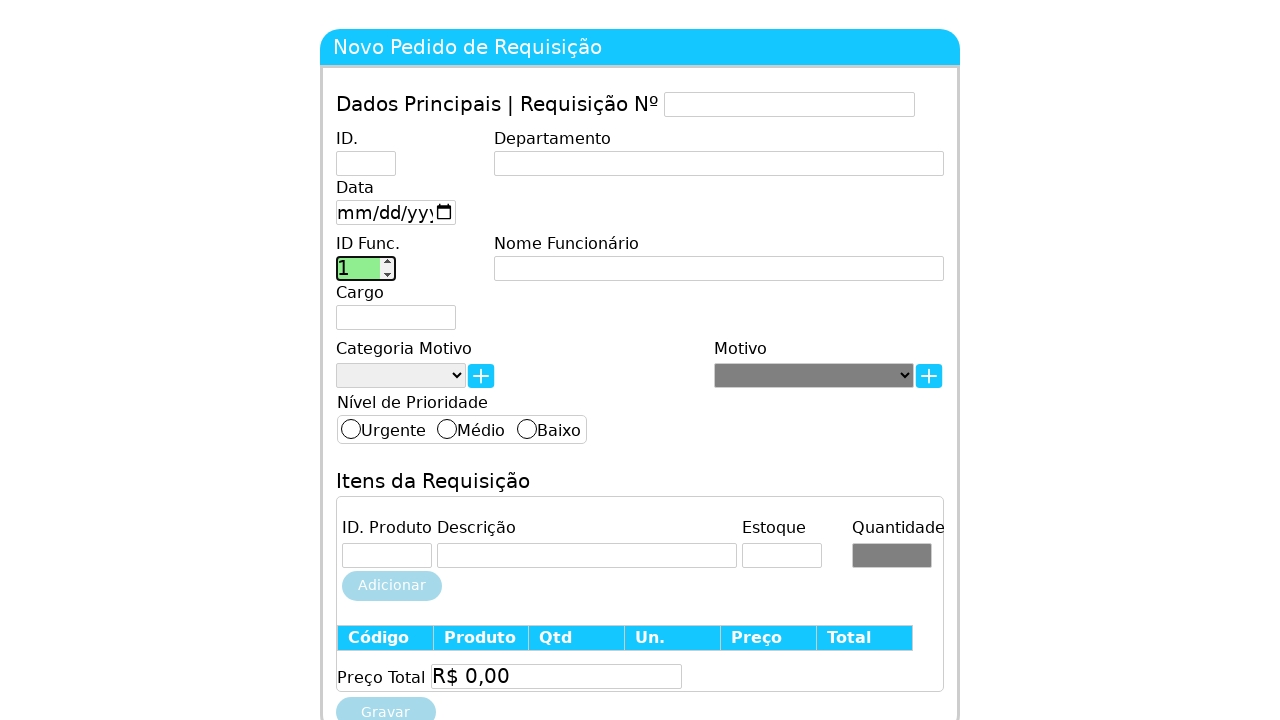

Cleared employee ID field on #idFuncionario
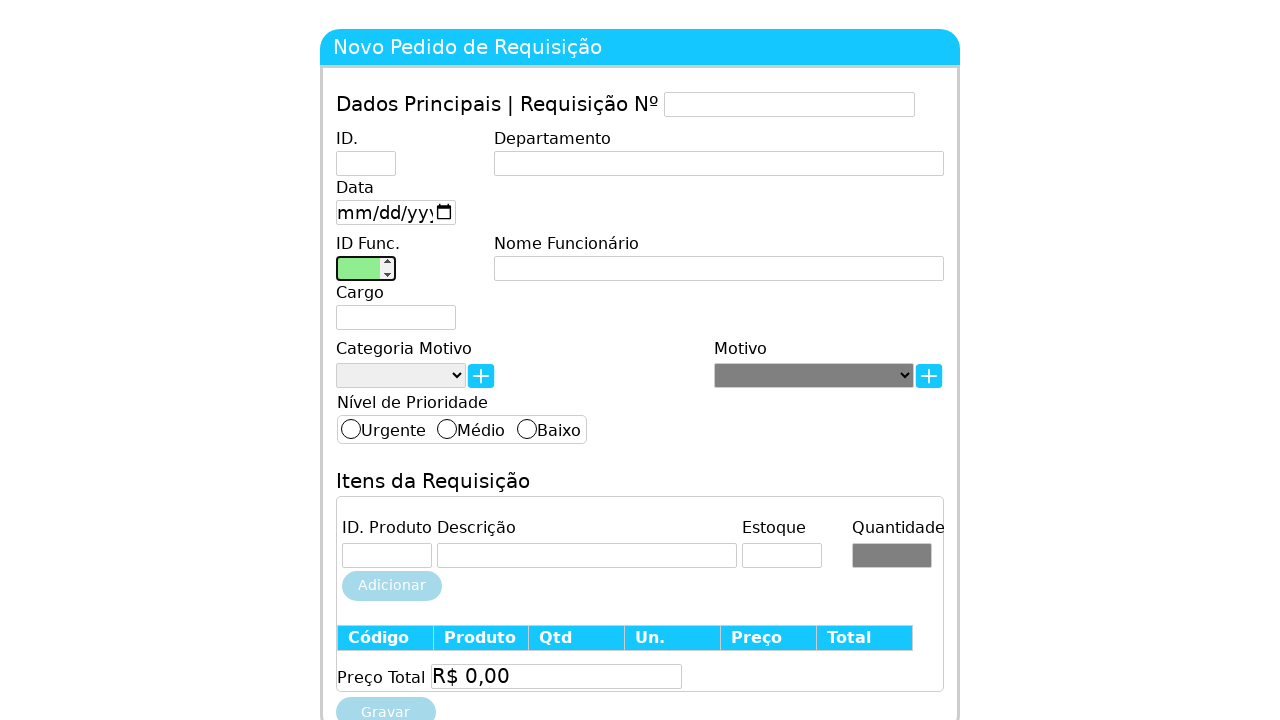

Clicked grupo5 span element at (719, 244) on .grupo5 > span
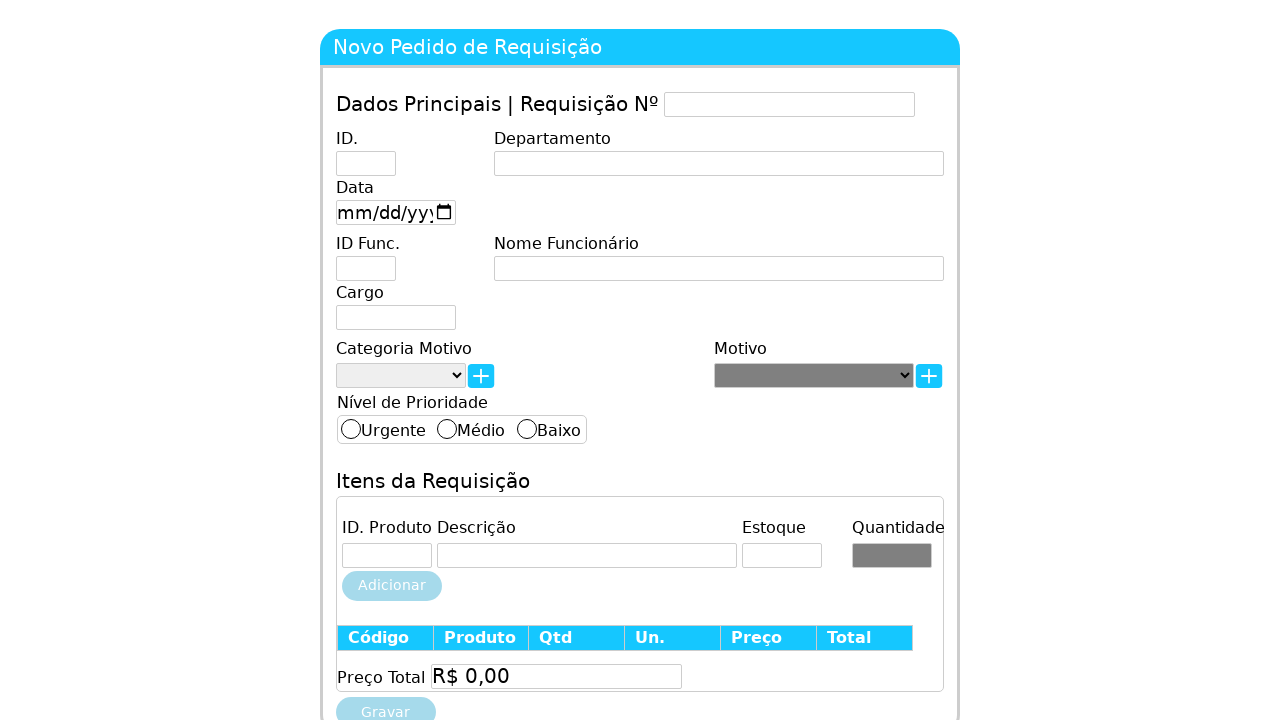

Clicked employee ID field again at (366, 268) on #idFuncionario
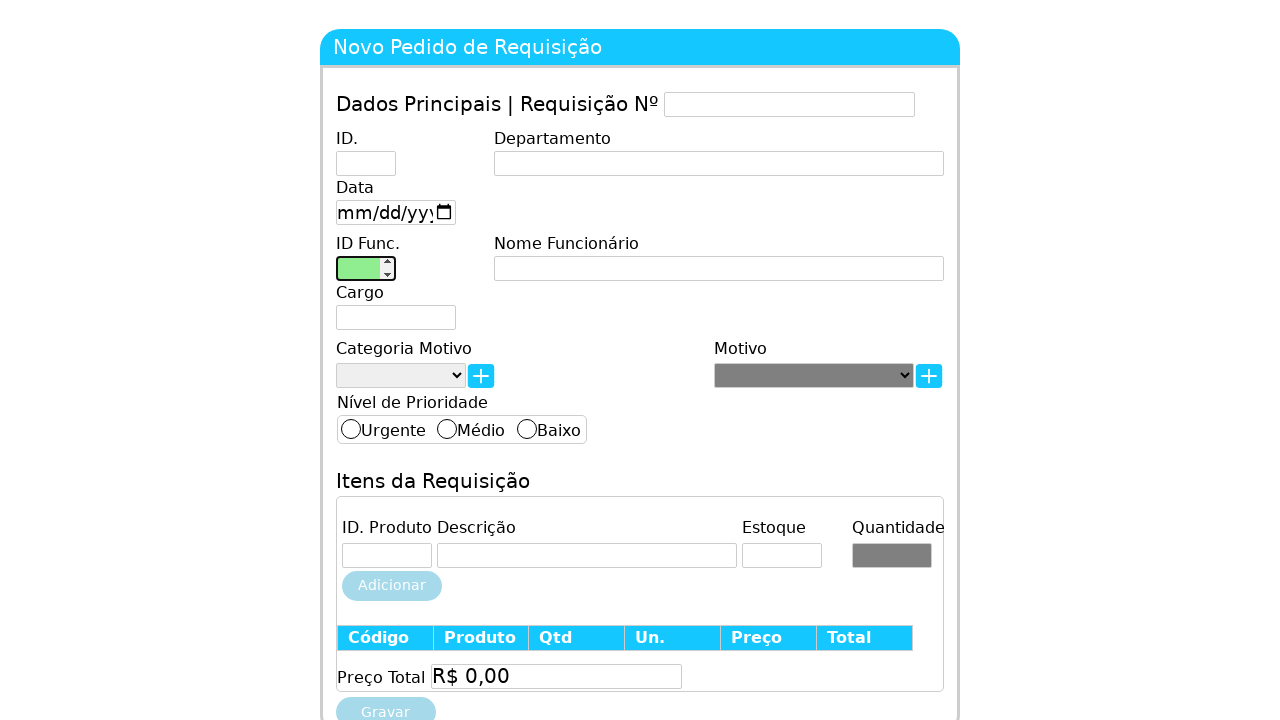

Entered employee ID 2 and verified auto-population on #idFuncionario
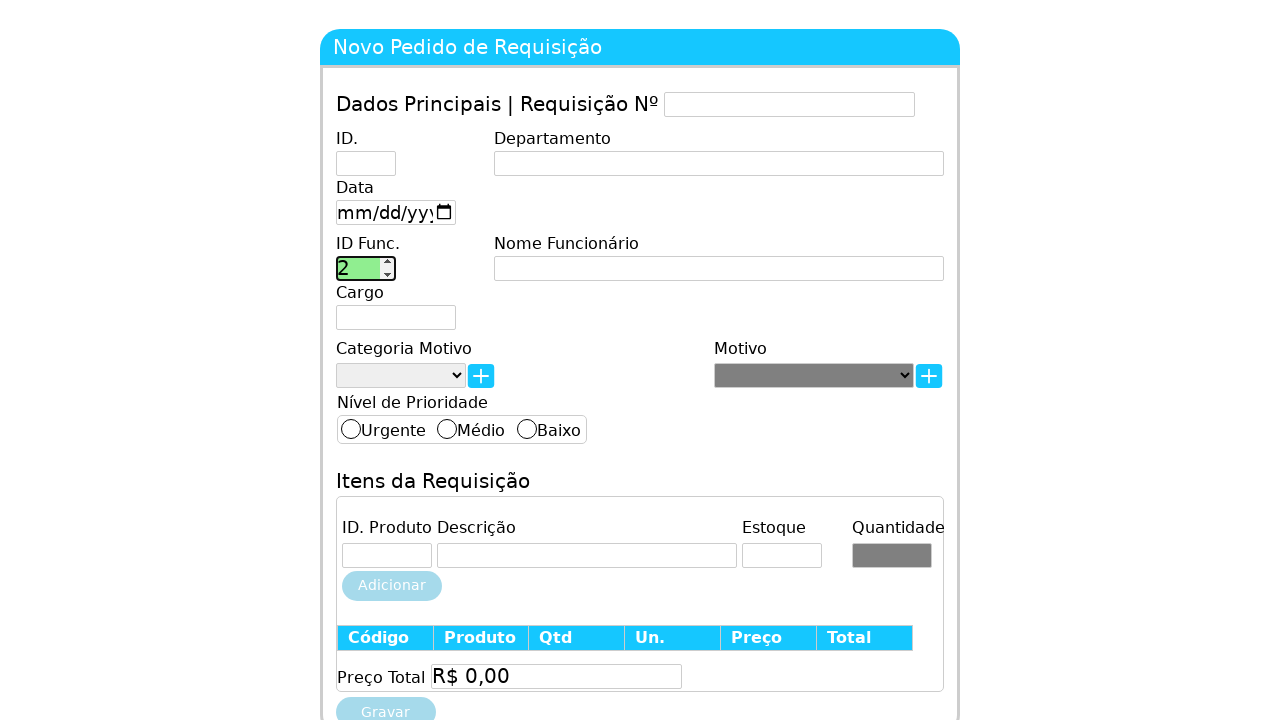

Cleared employee ID field on #idFuncionario
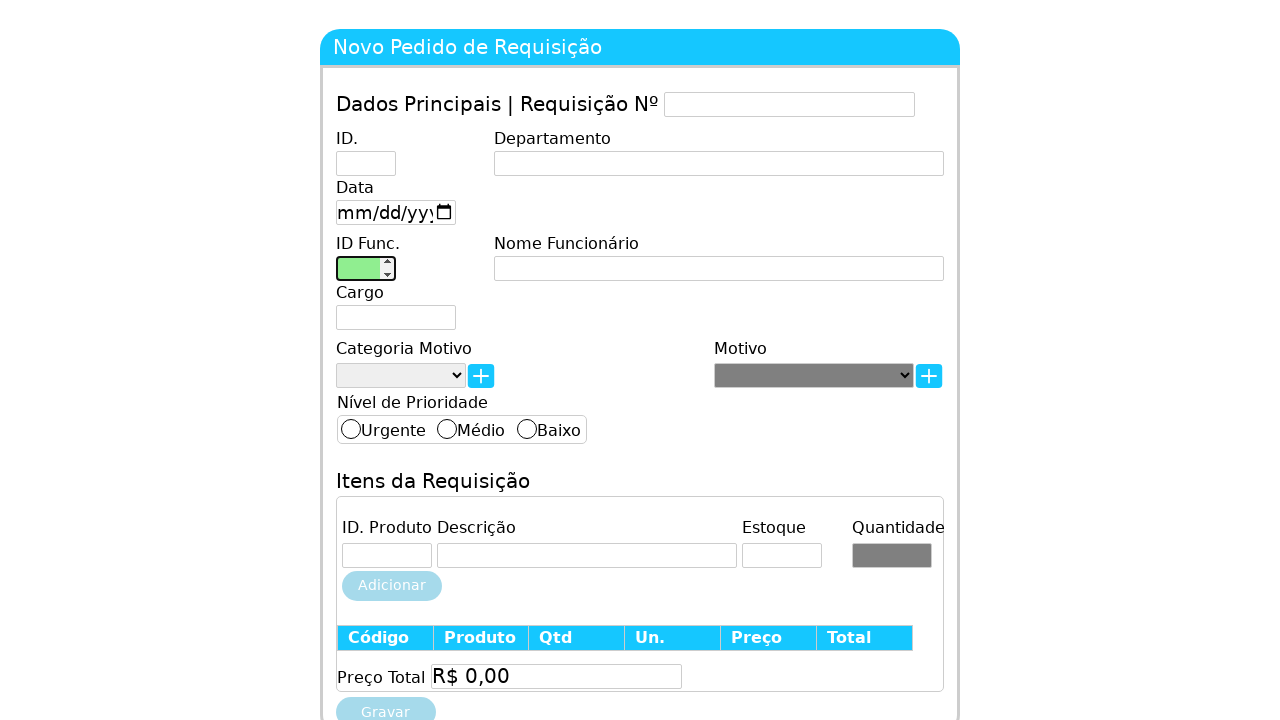

Clicked employee name field at (719, 268) on #NomeFuncionario
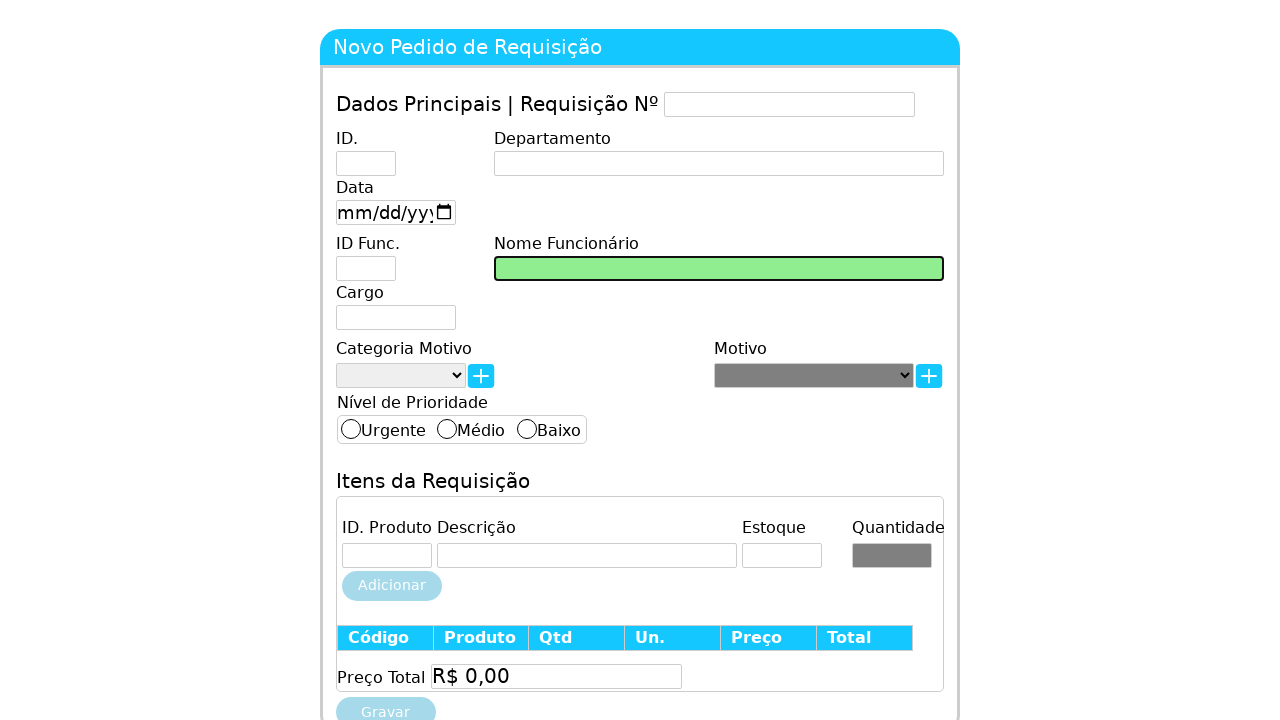

Clicked employee ID field again at (366, 268) on #idFuncionario
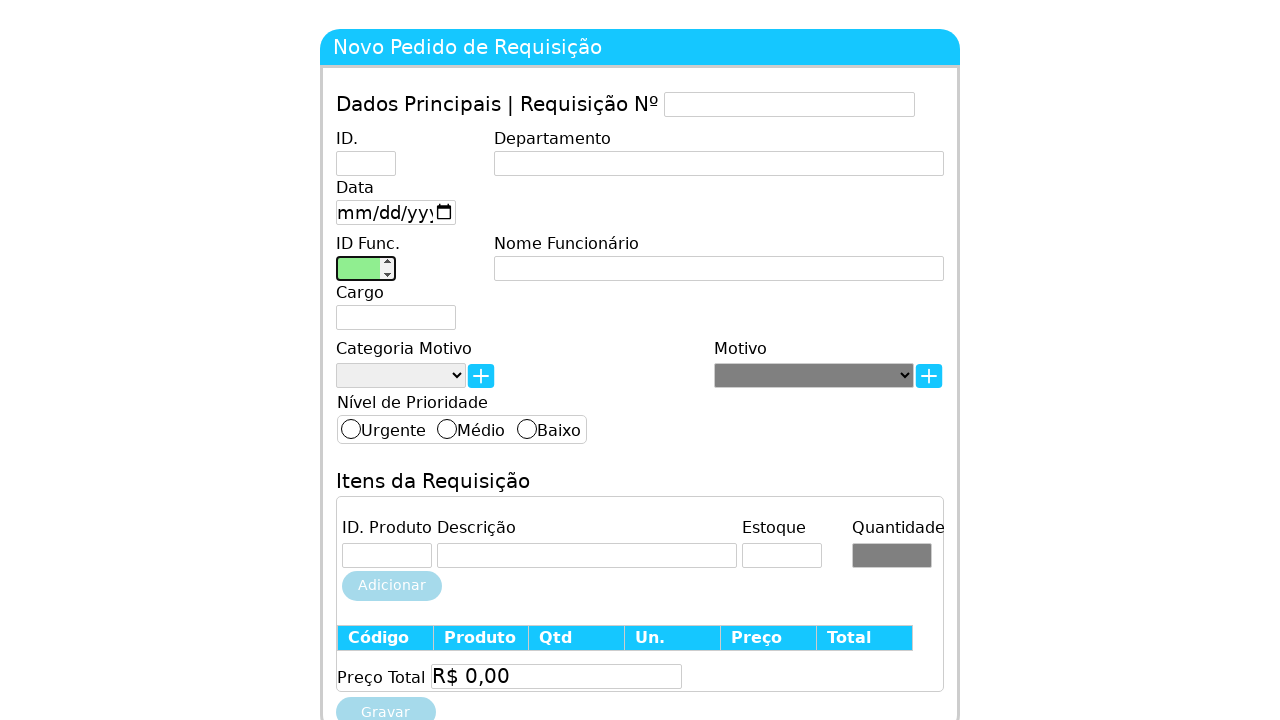

Entered employee ID 3 and verified auto-population on #idFuncionario
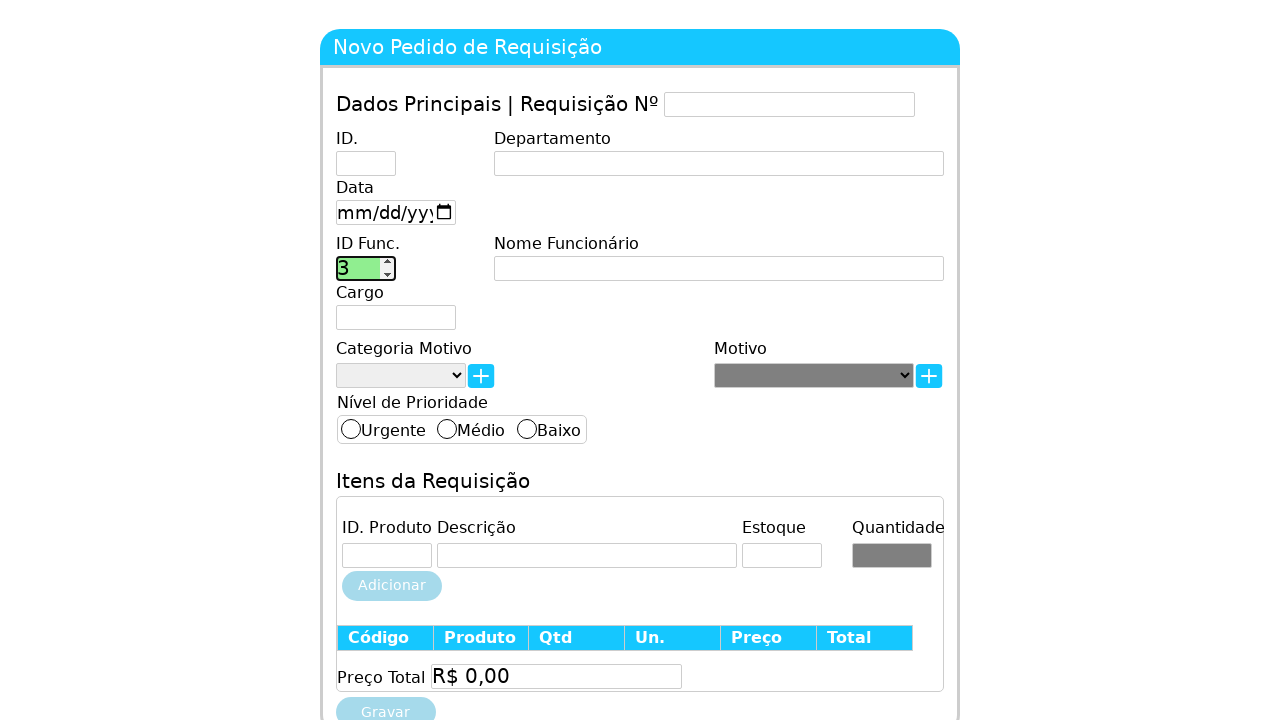

Cleared employee ID field on #idFuncionario
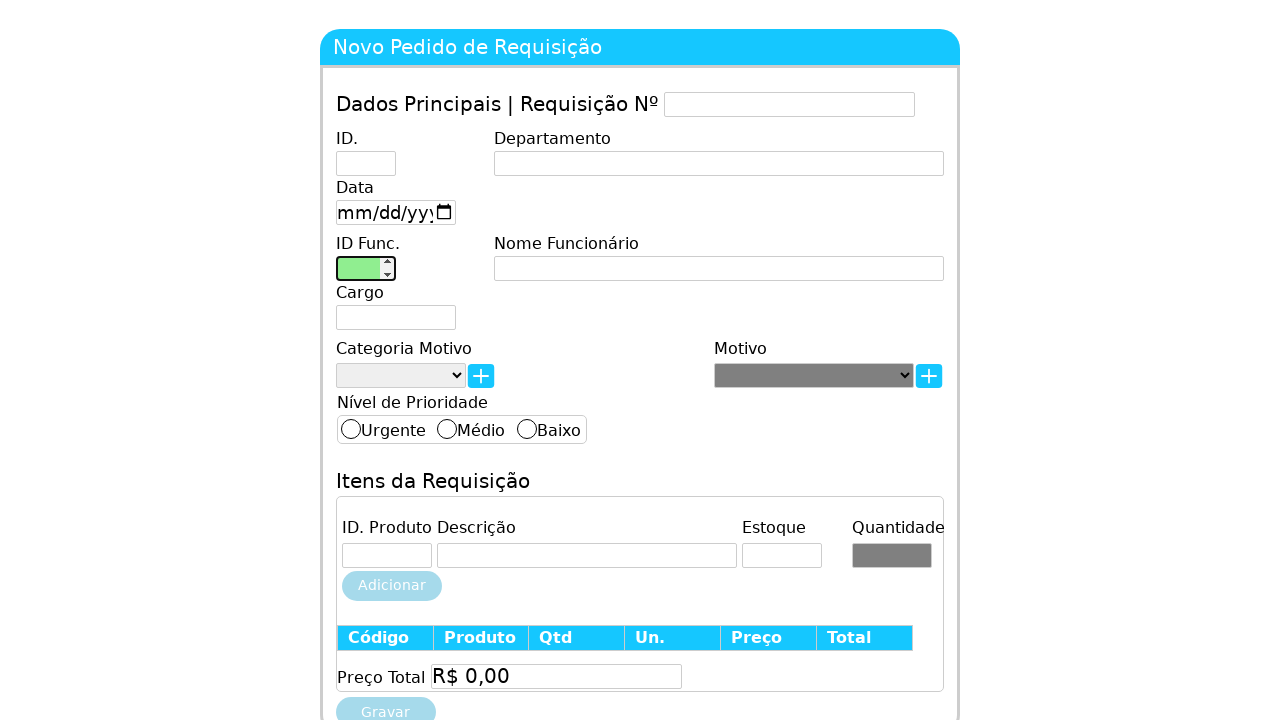

Clicked employee ID field again at (366, 268) on #idFuncionario
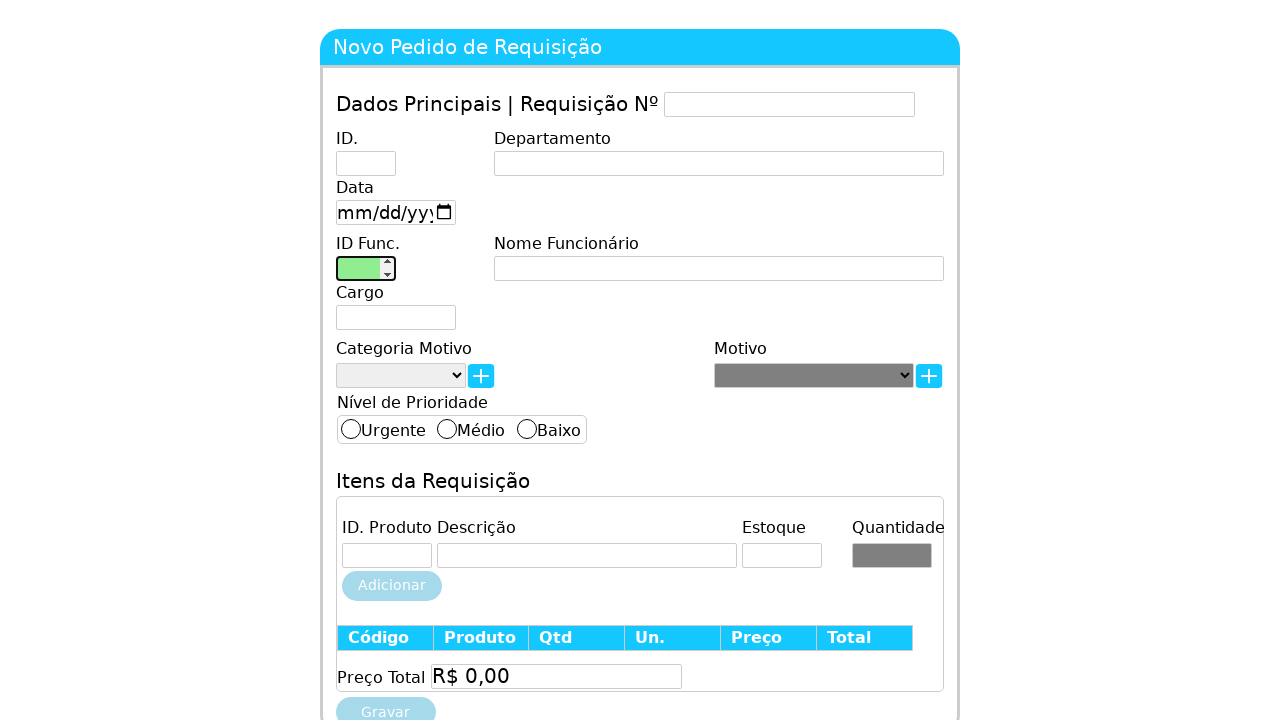

Entered employee ID 4 and verified auto-population on #idFuncionario
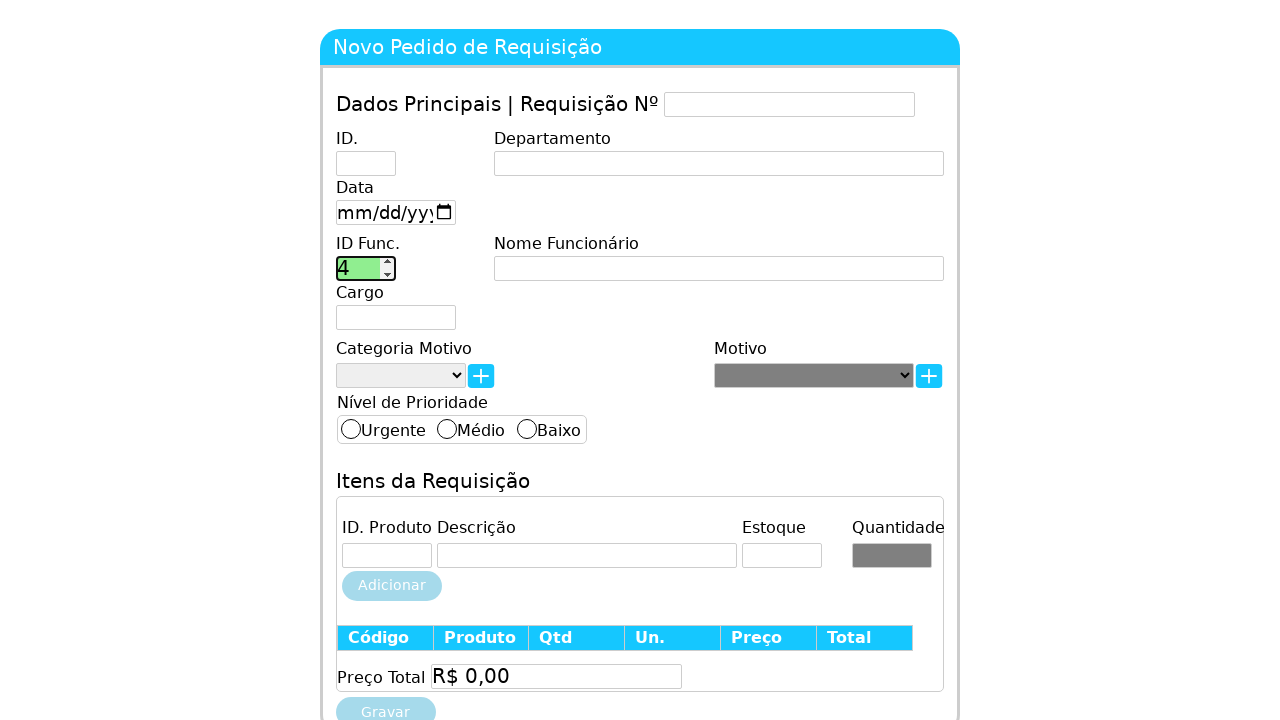

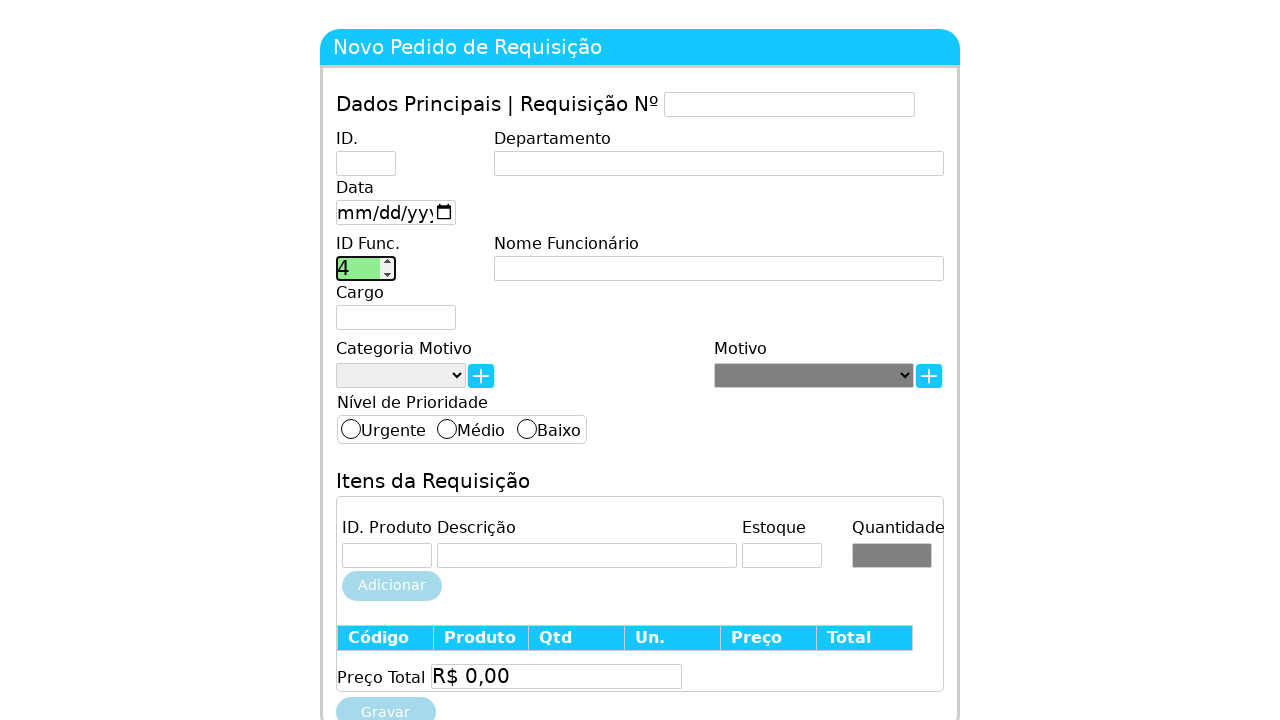